Tests that the Todo List app's #main and #footer sections are hidden when the list is empty, and become visible after adding a todo item

Starting URL: https://todo-app.serenity-js.org/

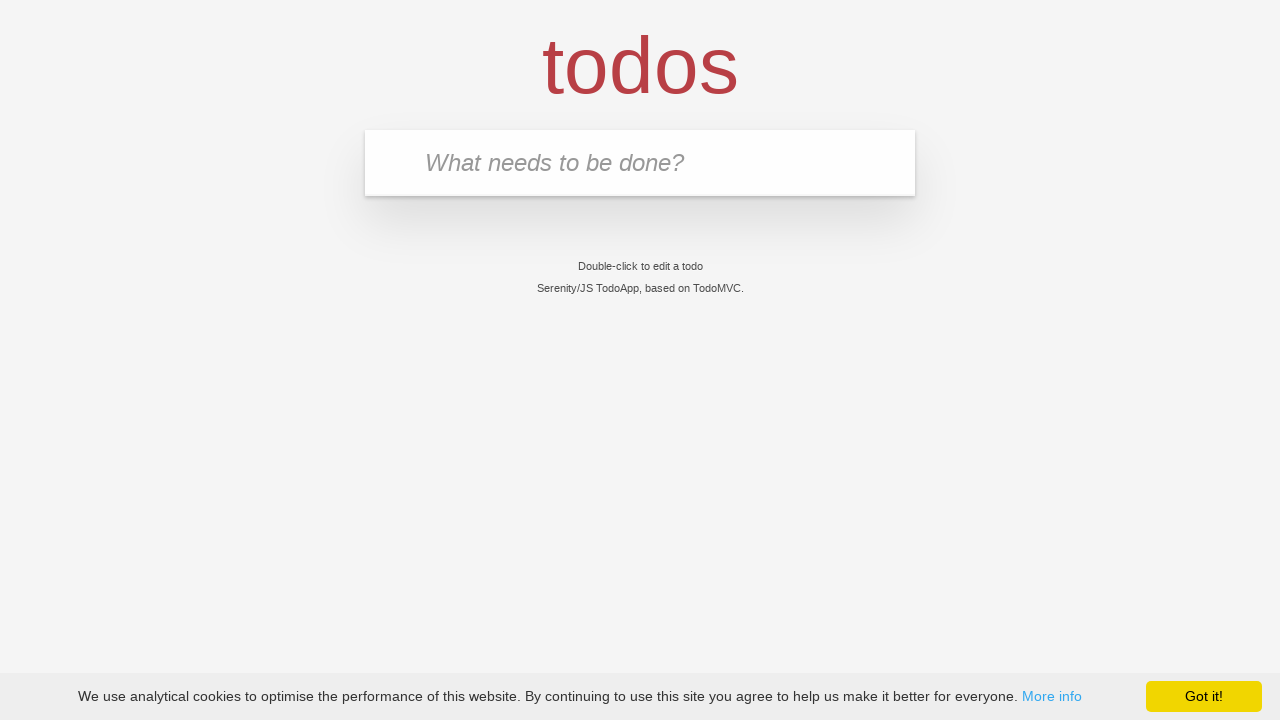

Verified page title is 'Serenity/JS TodoApp'
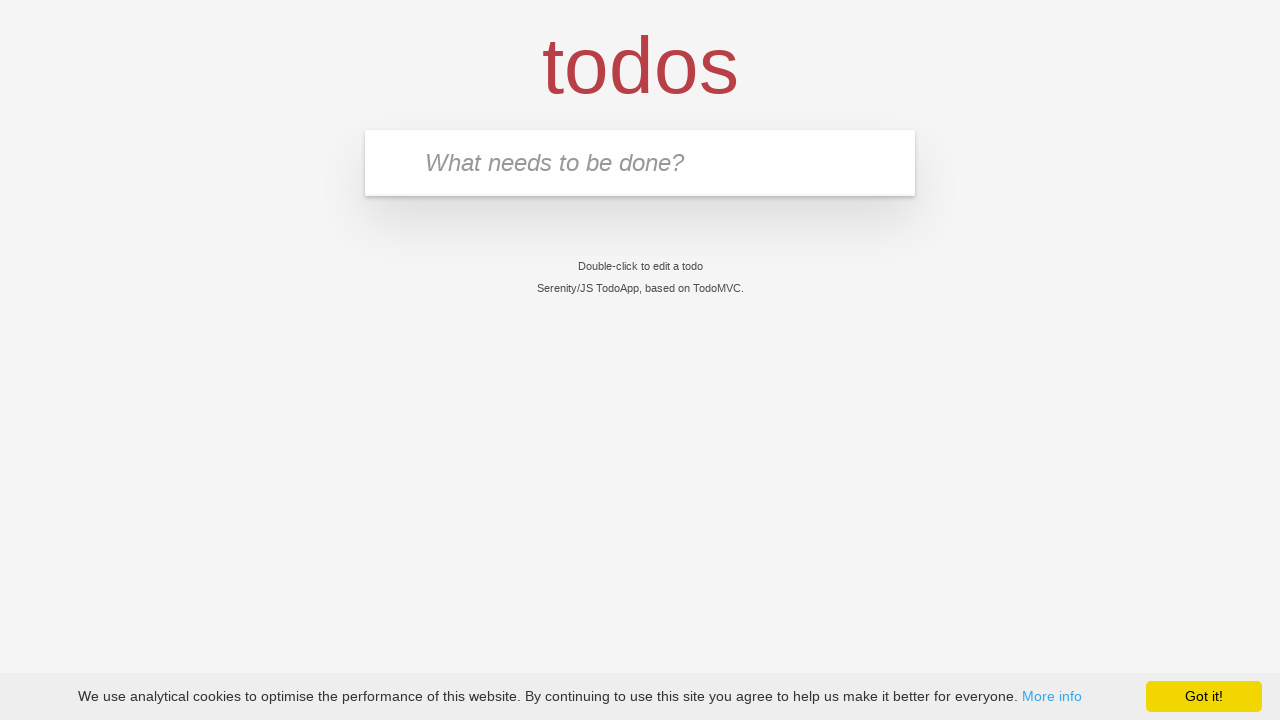

Verified #main section is not visible when list is empty
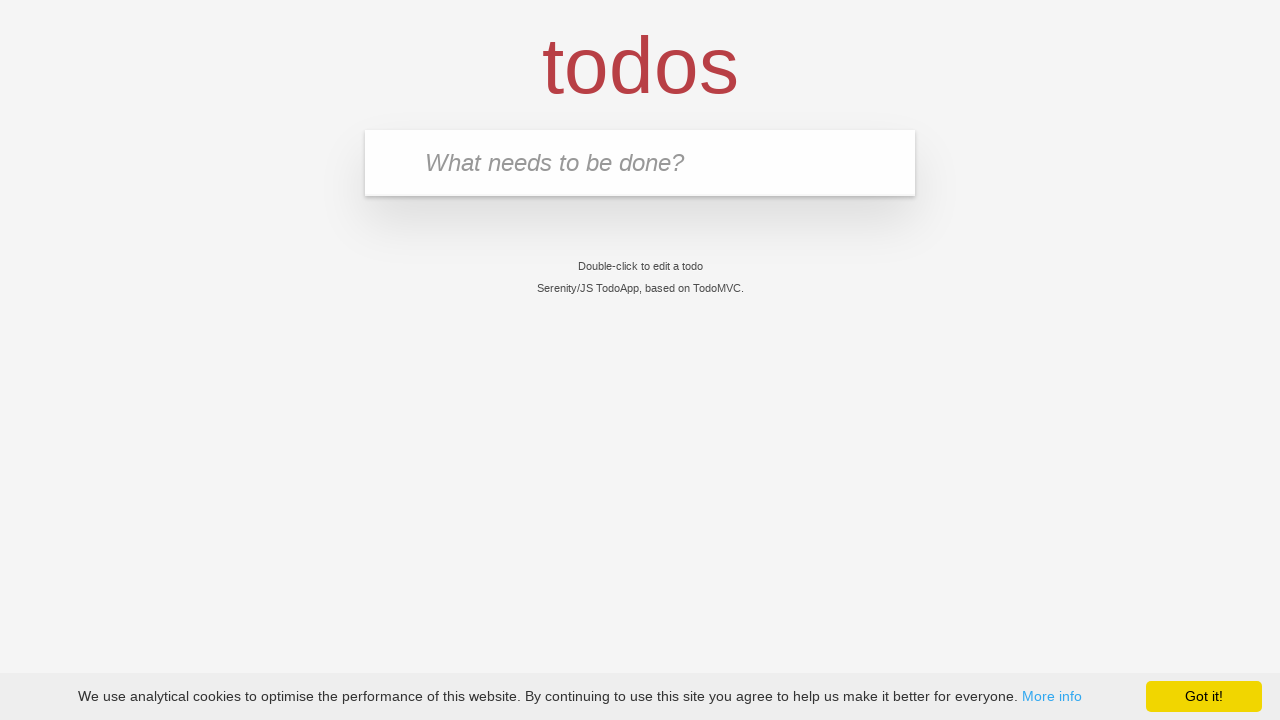

Verified #footer section is not visible when list is empty
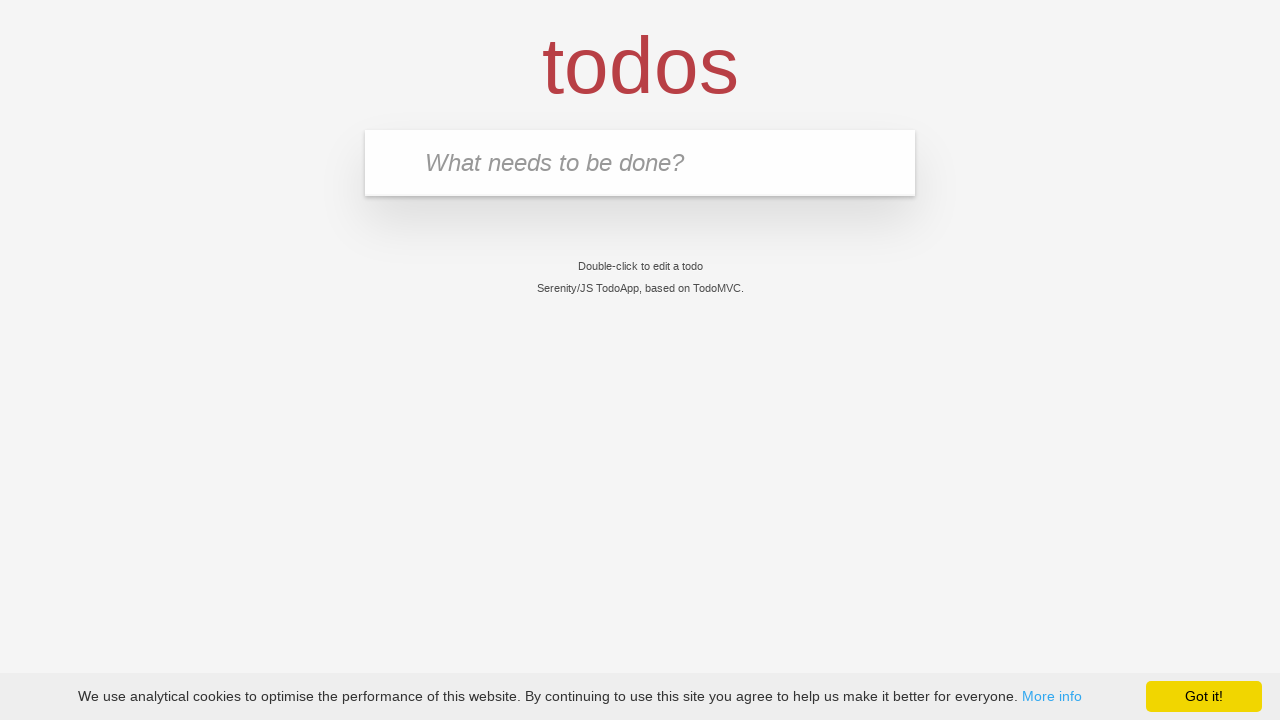

Filled todo input with 'buy some cheese' on input.new-todo
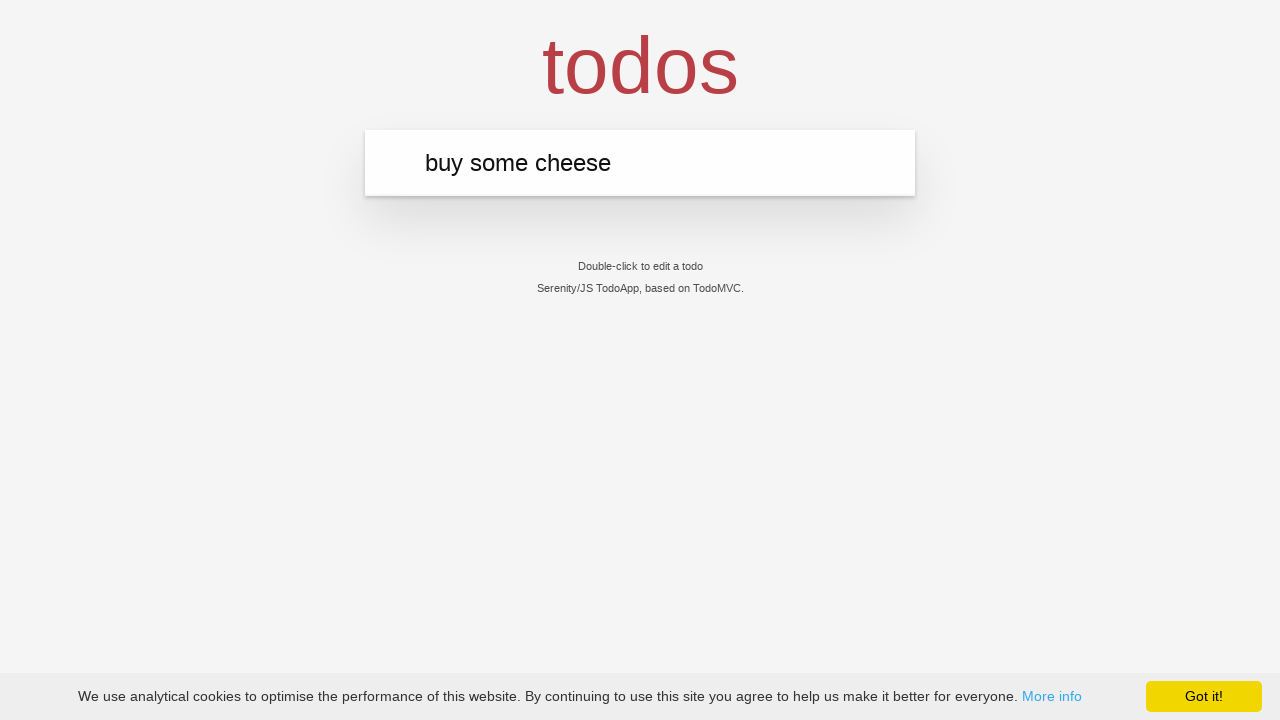

Pressed Enter to add todo item on input.new-todo
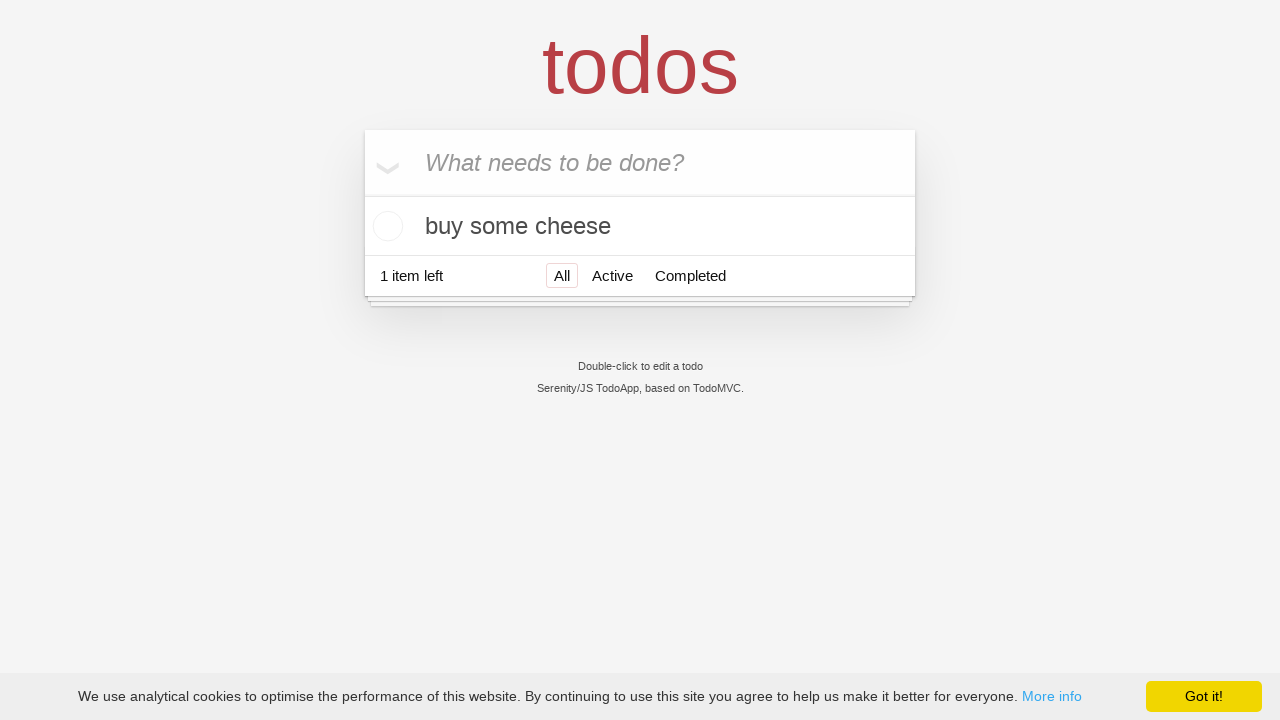

Todo item 'buy some cheese' appeared in the list
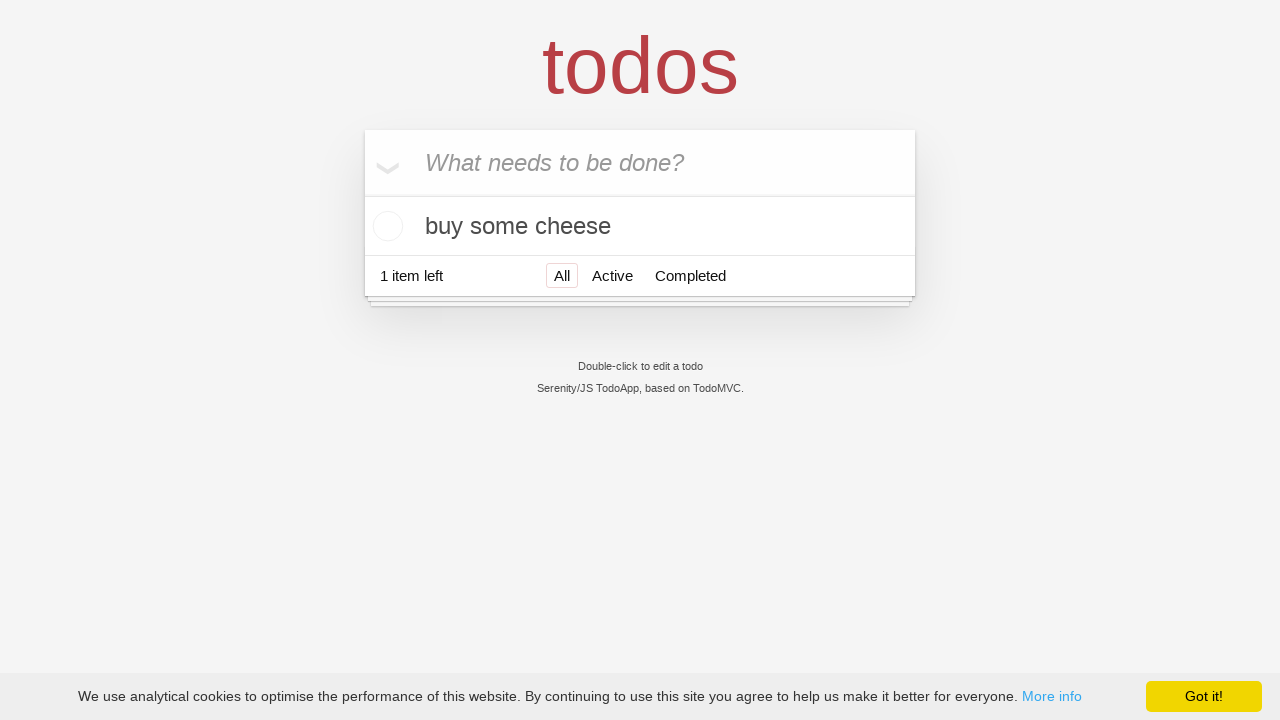

Verified #main section is now visible after adding todo item
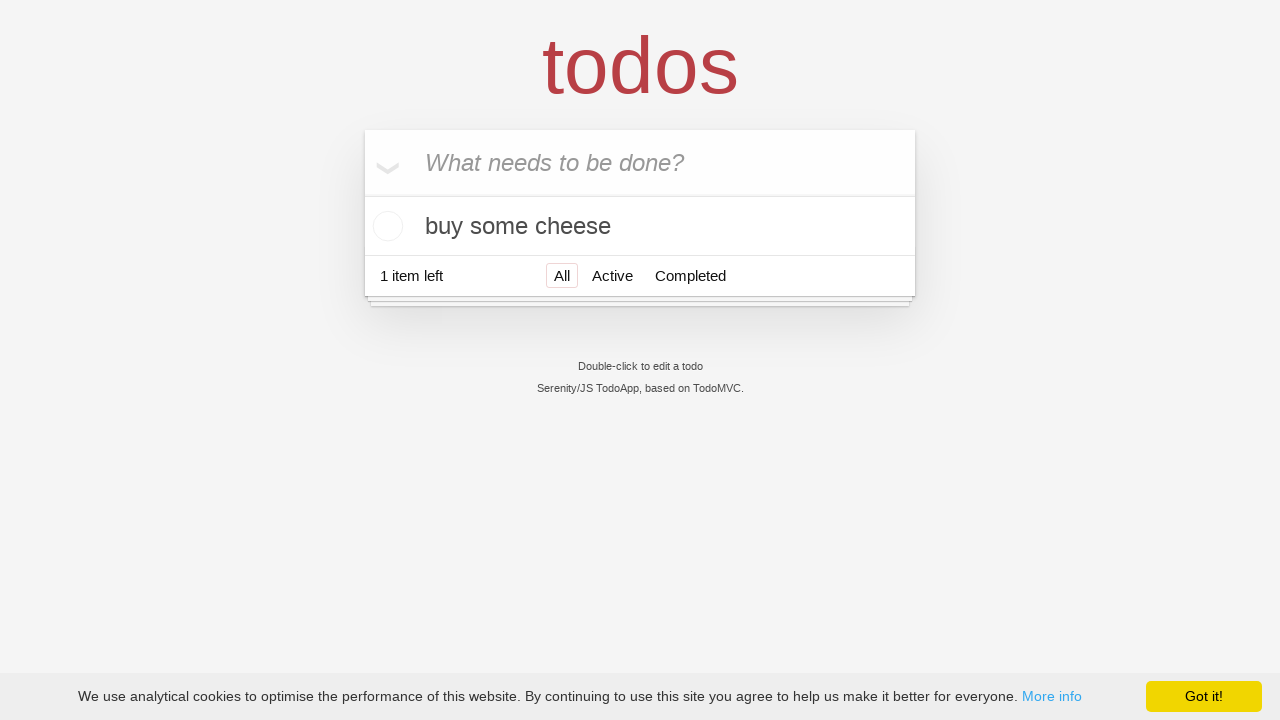

Verified #footer section is now visible after adding todo item
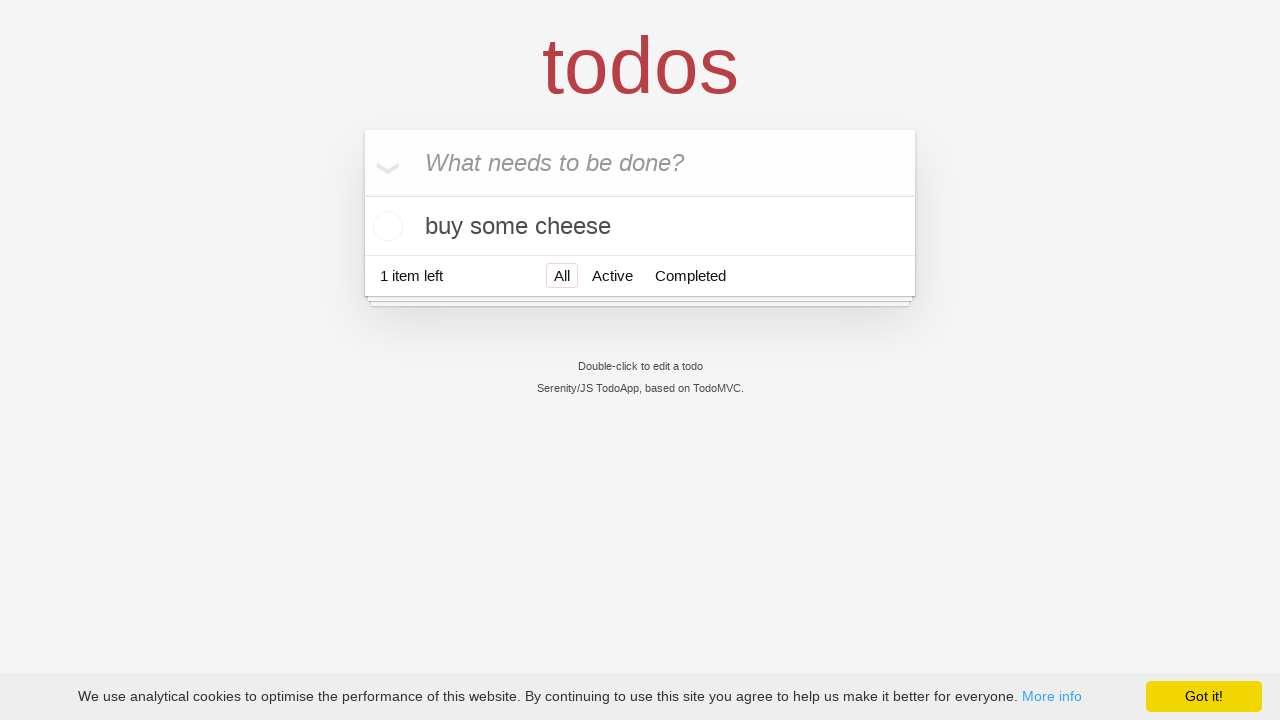

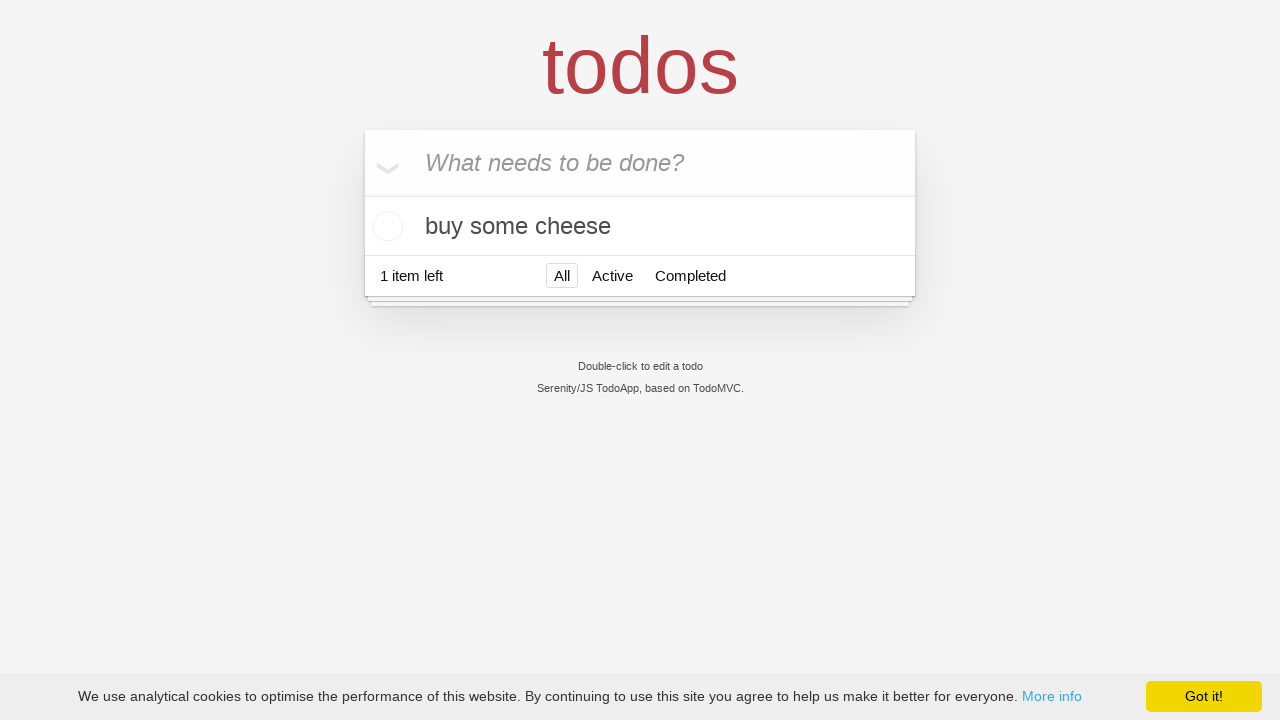